Tests infinite scroll functionality by navigating to the page and scrolling to the bottom of the document using JavaScript execution

Starting URL: https://the-internet.herokuapp.com/infinite_scroll

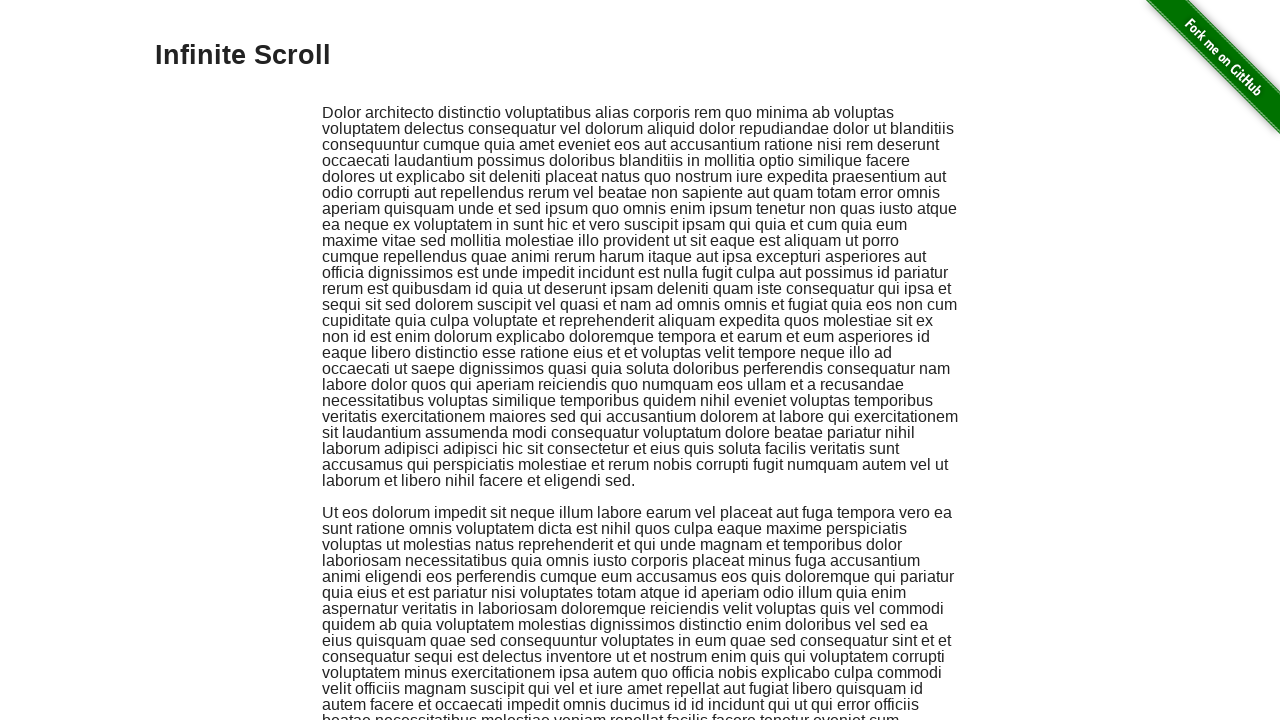

Page loaded with domcontentloaded state
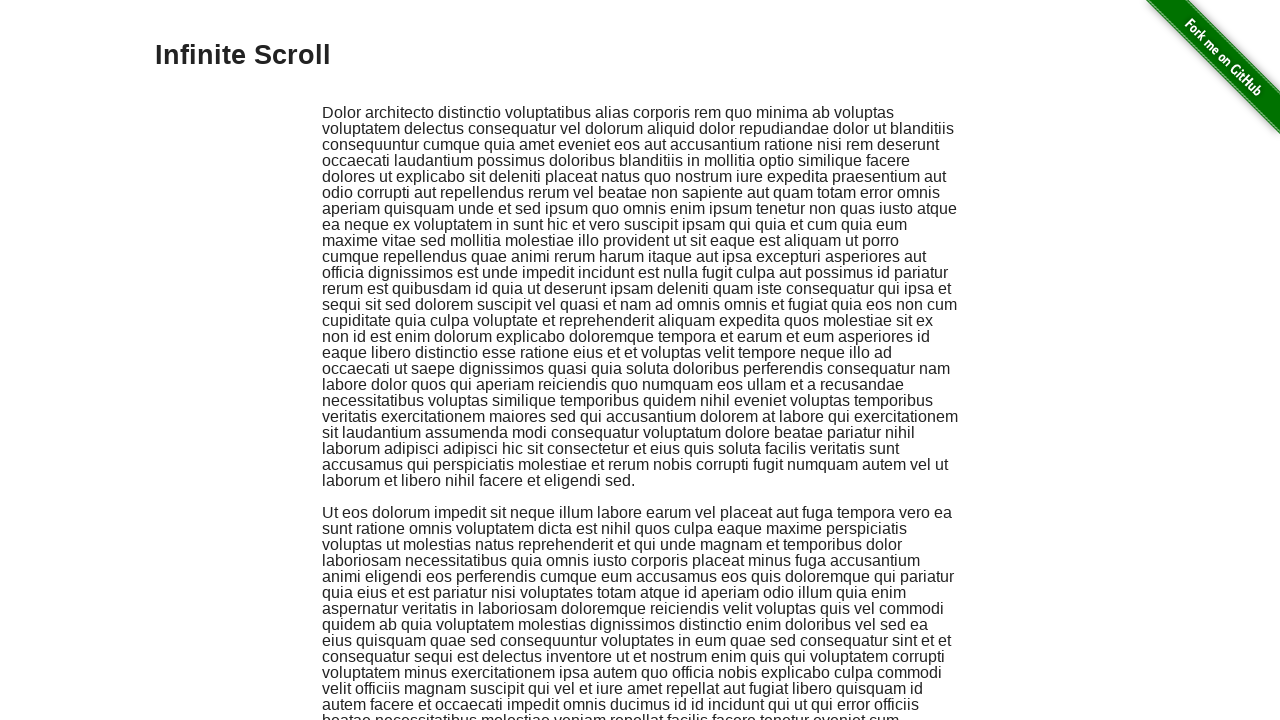

Scrolled to bottom of the page using JavaScript
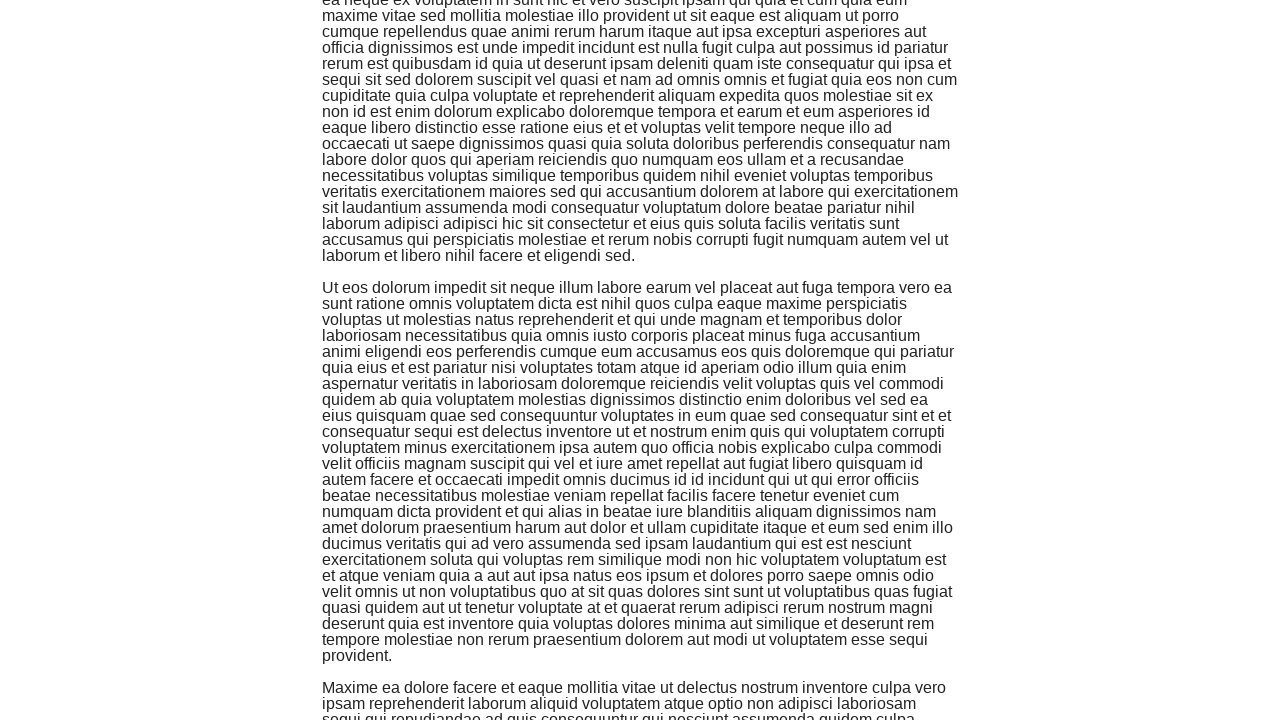

Waited 2 seconds for new content to load after scroll
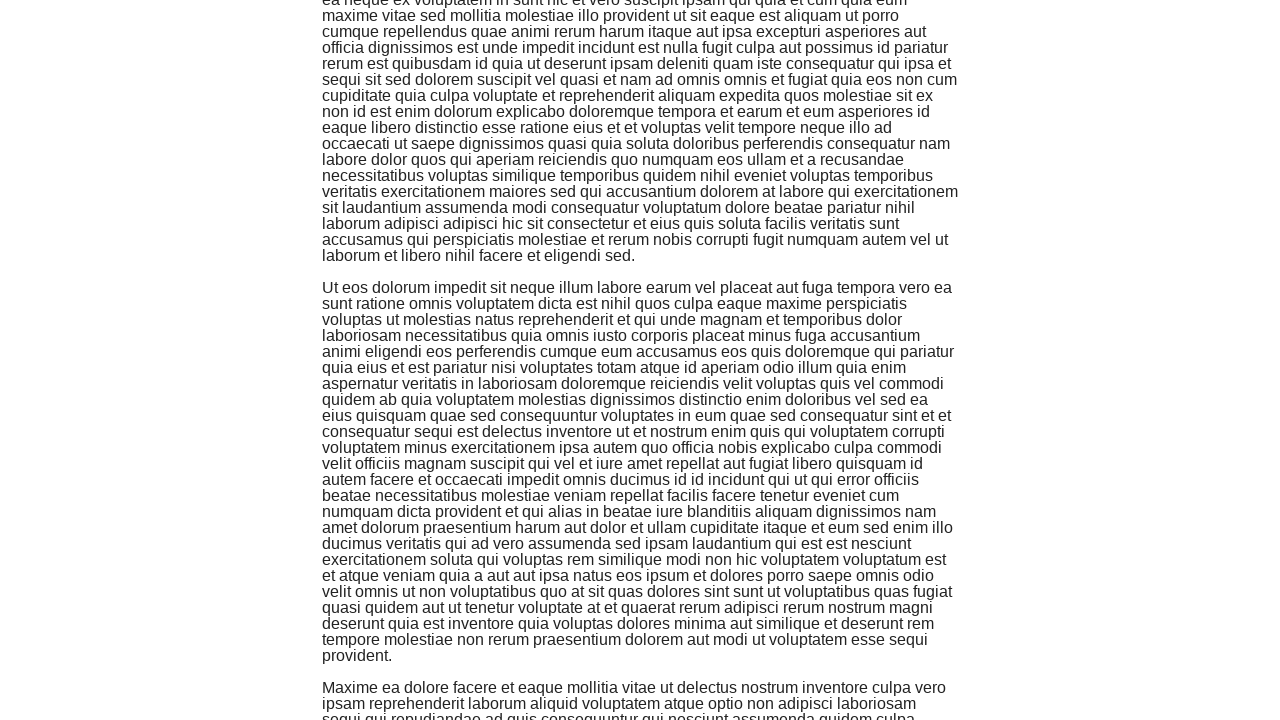

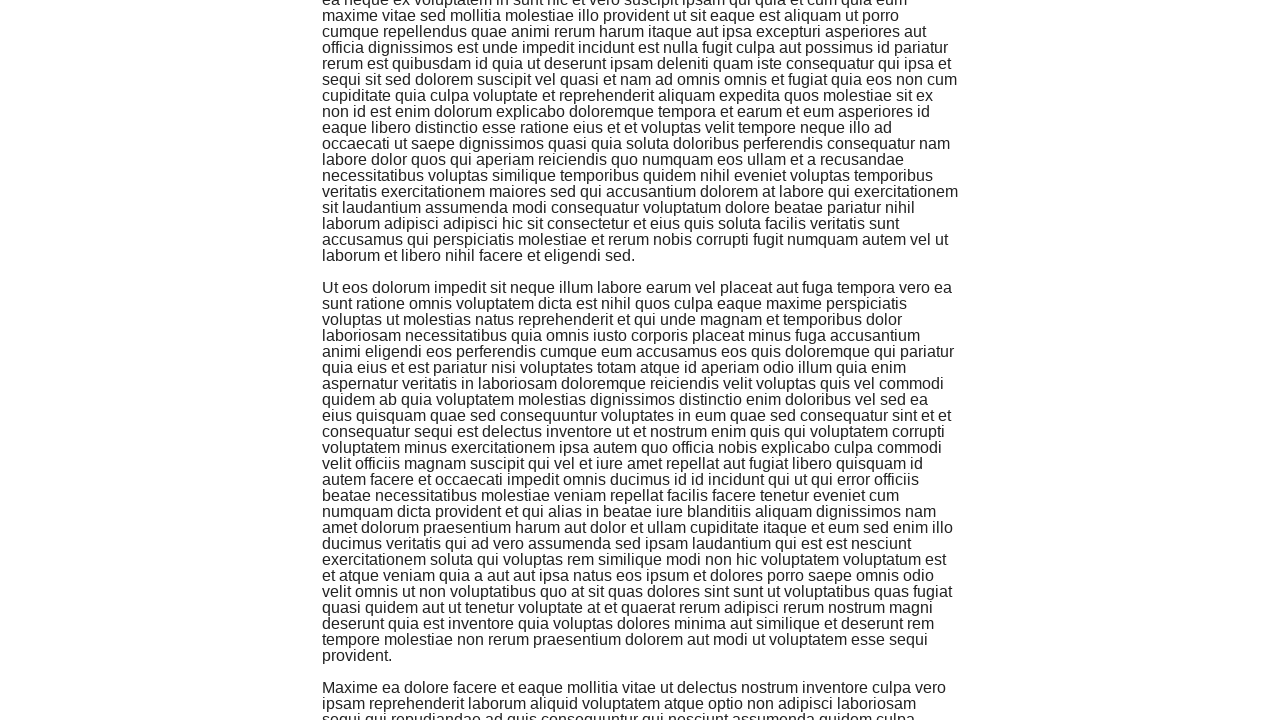